Tests a registration page form by filling in various input fields including text inputs, radio buttons, checkboxes, dropdowns, date picker, textarea, range slider, and toggle switches, then submitting the form.

Starting URL: https://material.playwrightvn.com

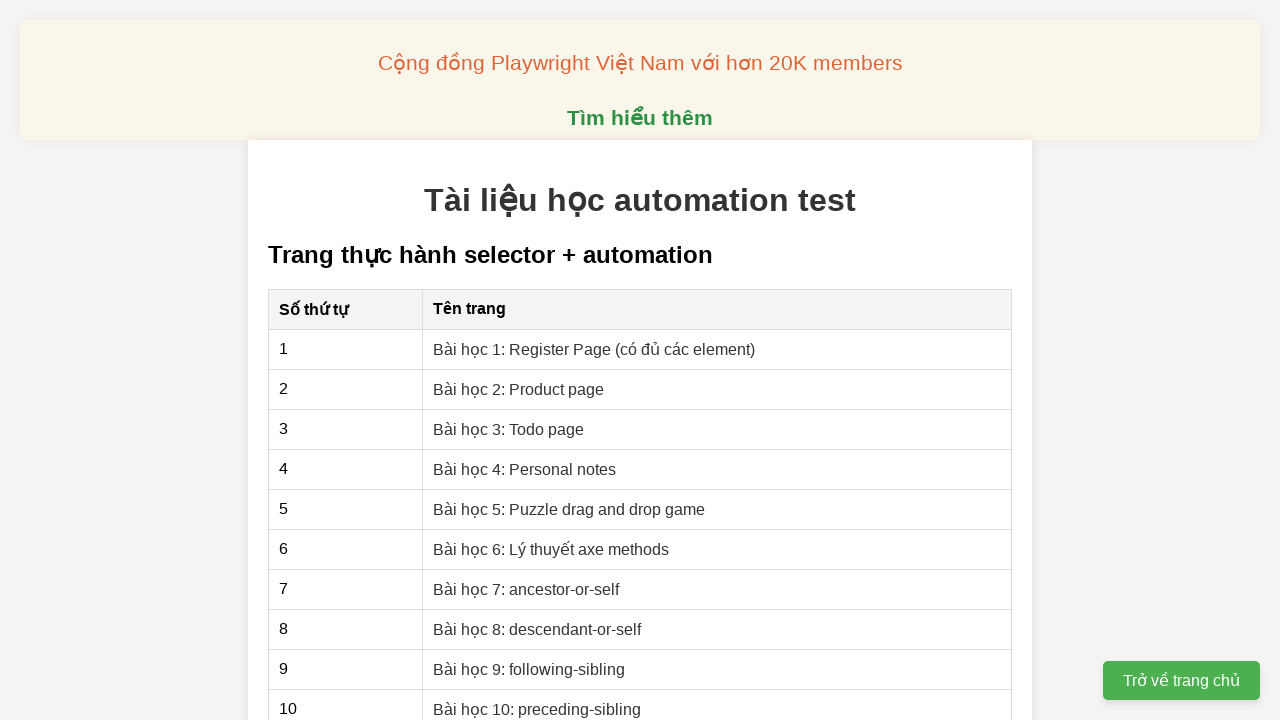

Clicked on 'Bài học 1: Register Page' link to navigate to registration form at (594, 349) on xpath=//a[contains(text(), 'Bài học 1: Register Page')]
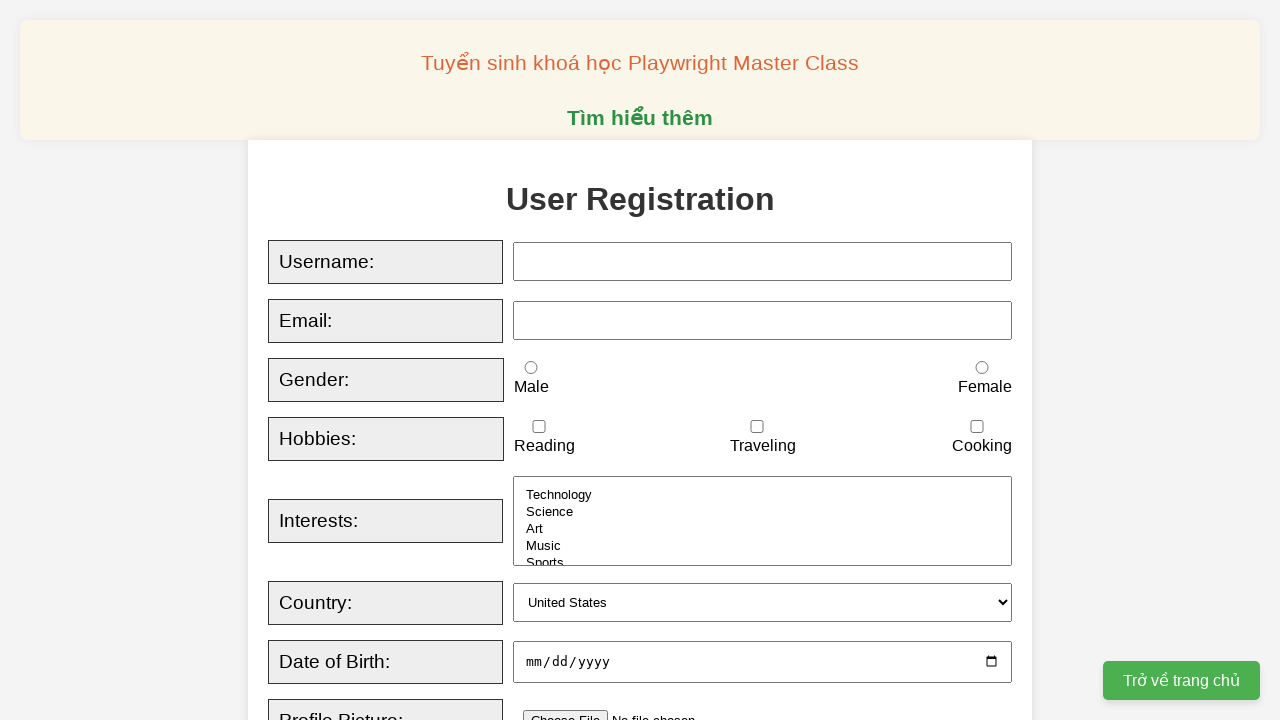

Filled username field with 'Anne Nguyen' on xpath=//input[@id='username']
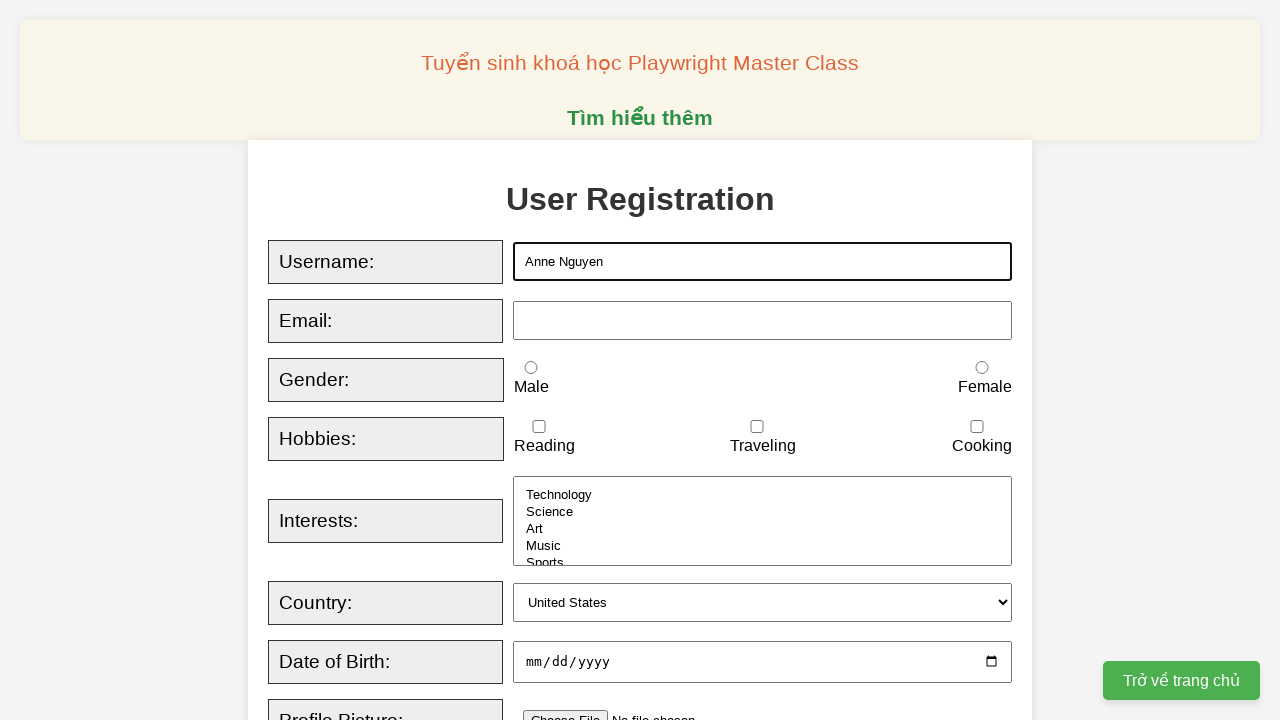

Filled email field with 'anne@gmail.com' on xpath=//input[@id='email']
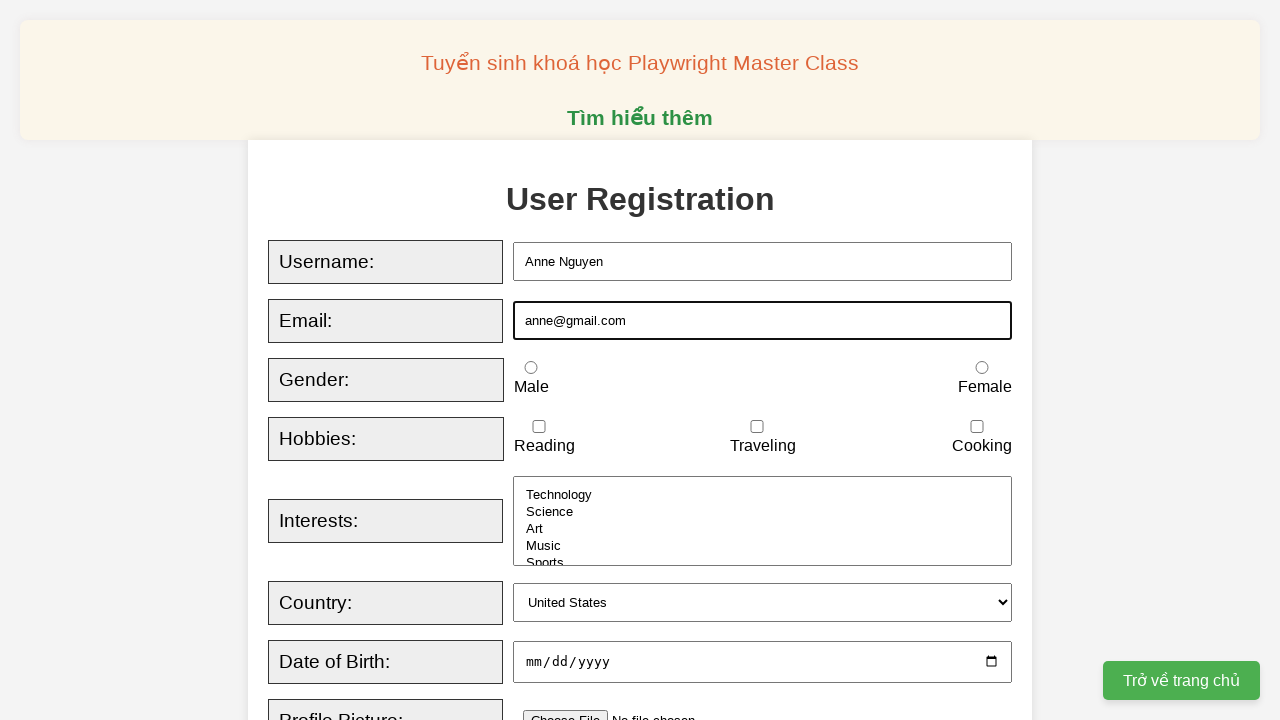

Selected male radio button at (531, 368) on xpath=//input[@id='male']
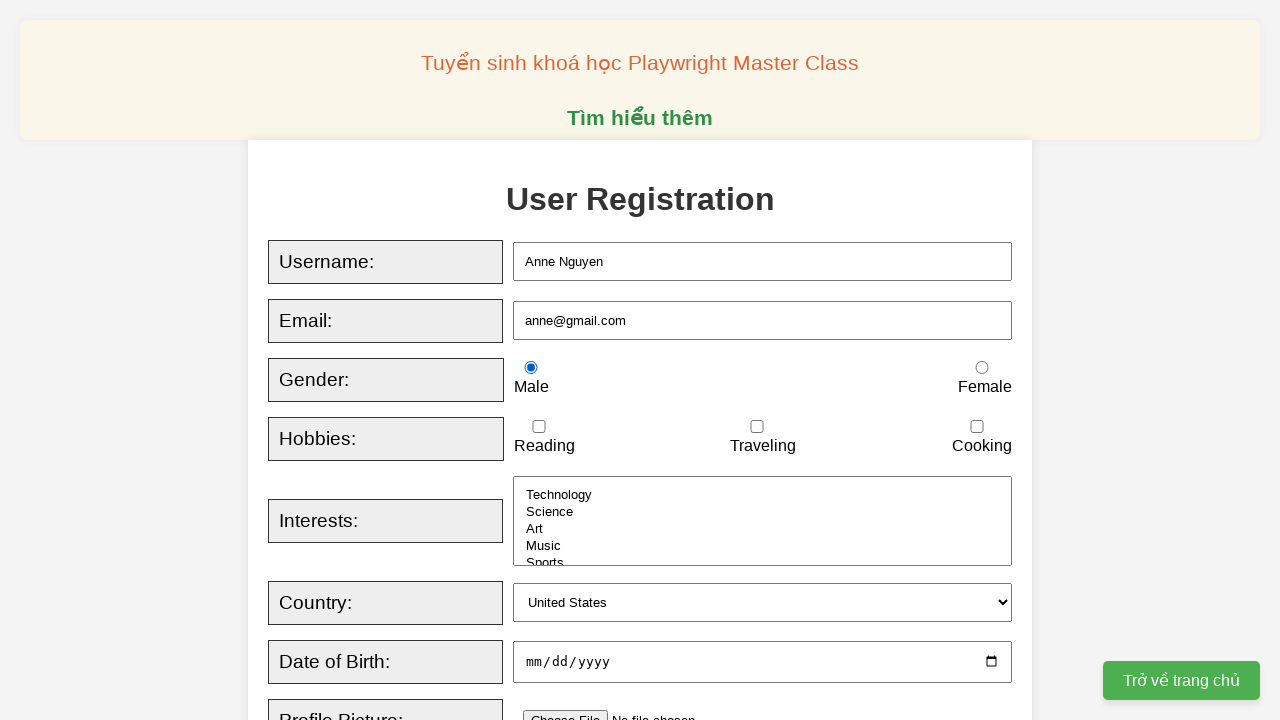

Checked traveling checkbox
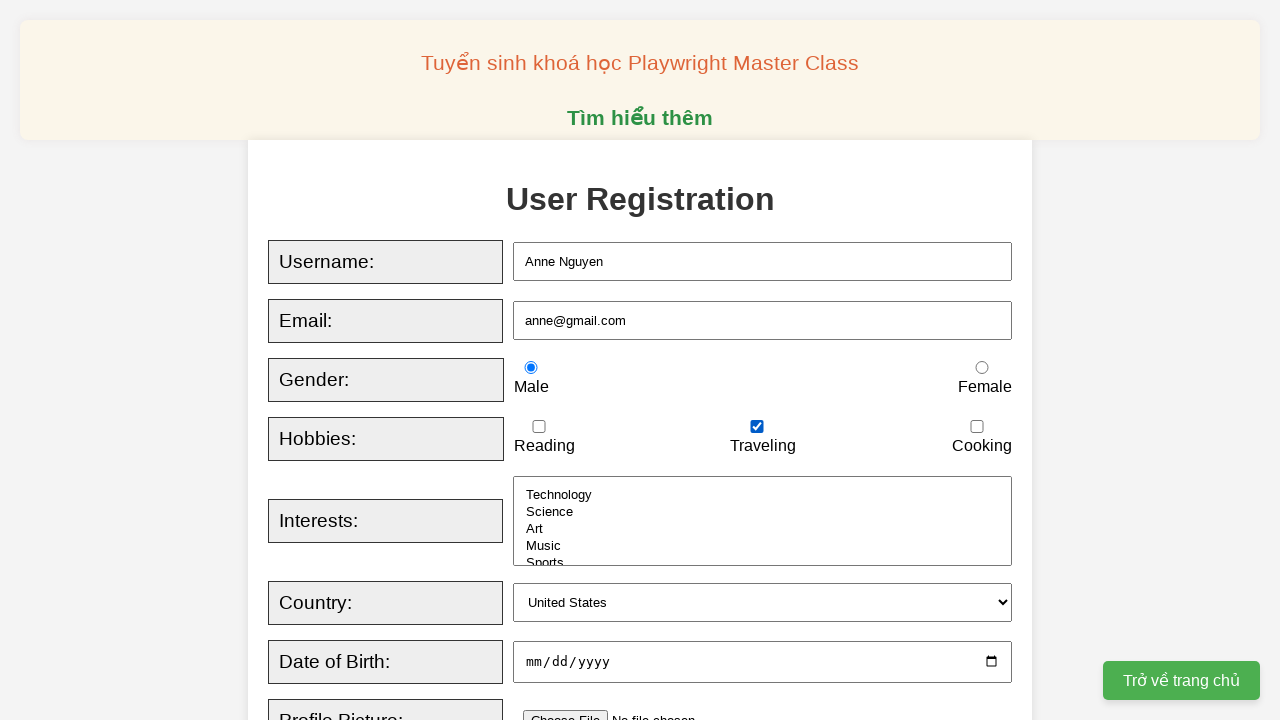

Selected 'Art' from interests dropdown on xpath=//select[@id='interests']
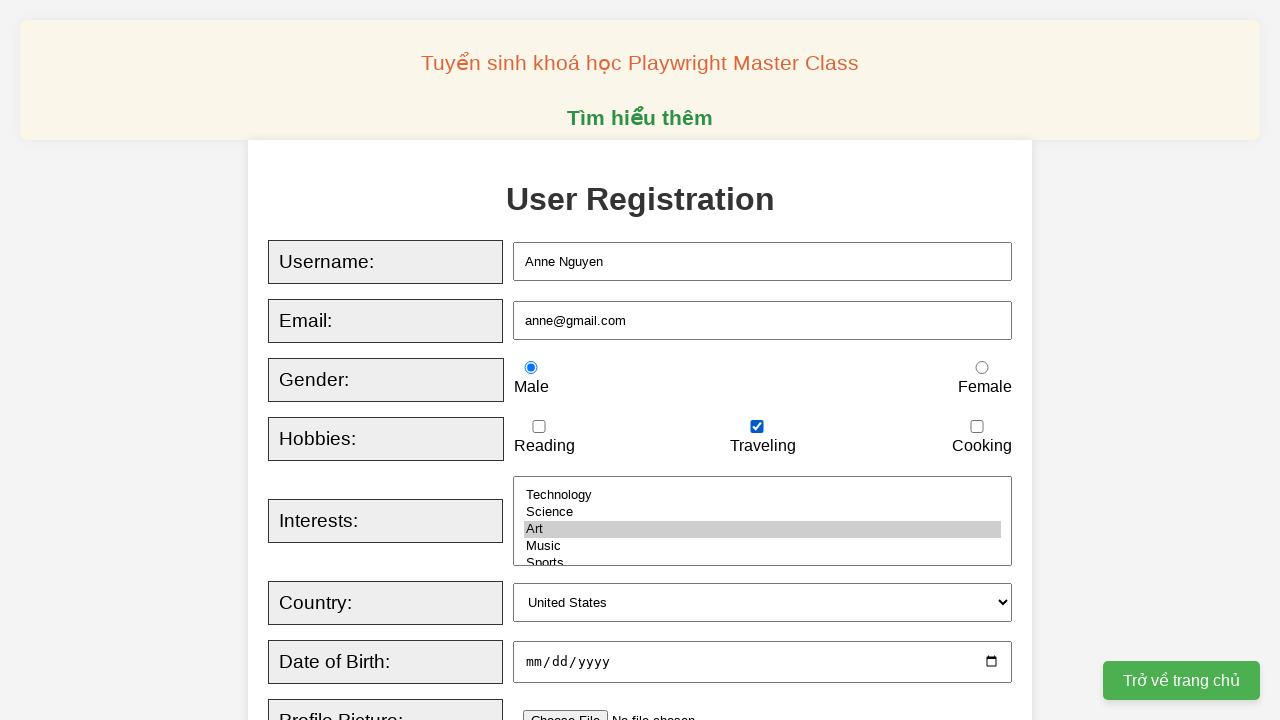

Selected 'Canada' from country dropdown on xpath=//select[@id='country']
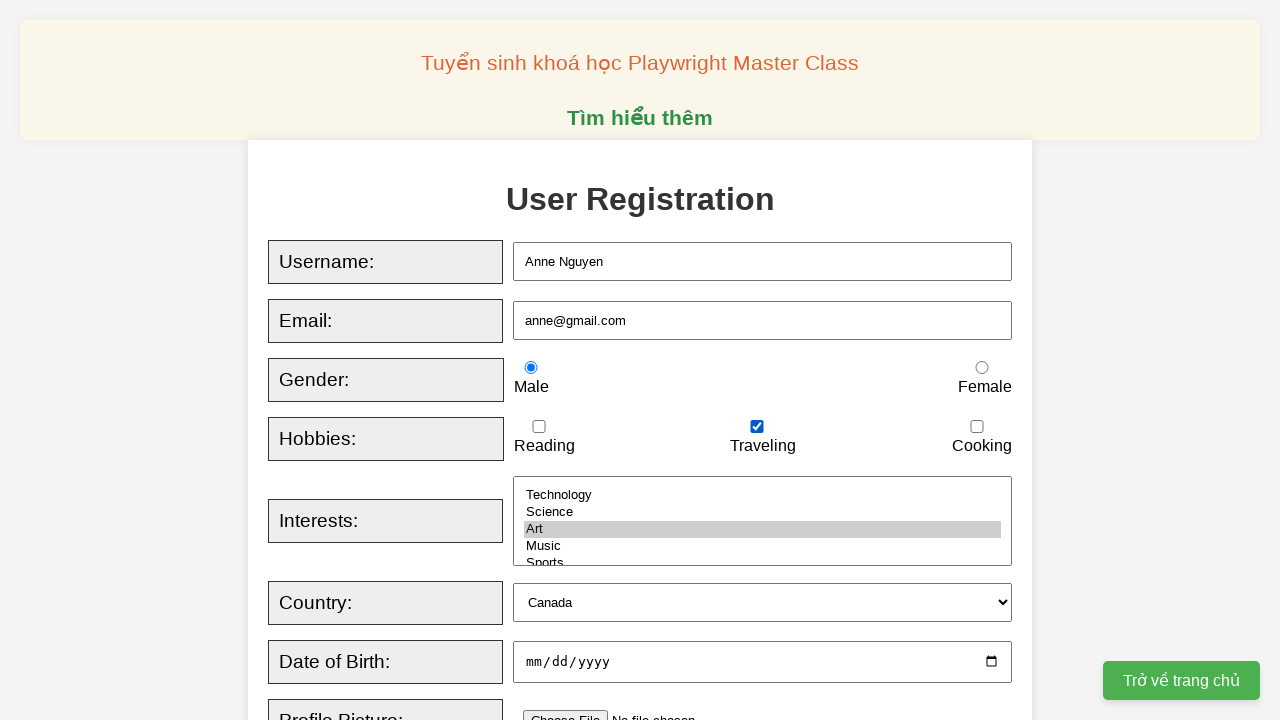

Filled date of birth field with '23071998'
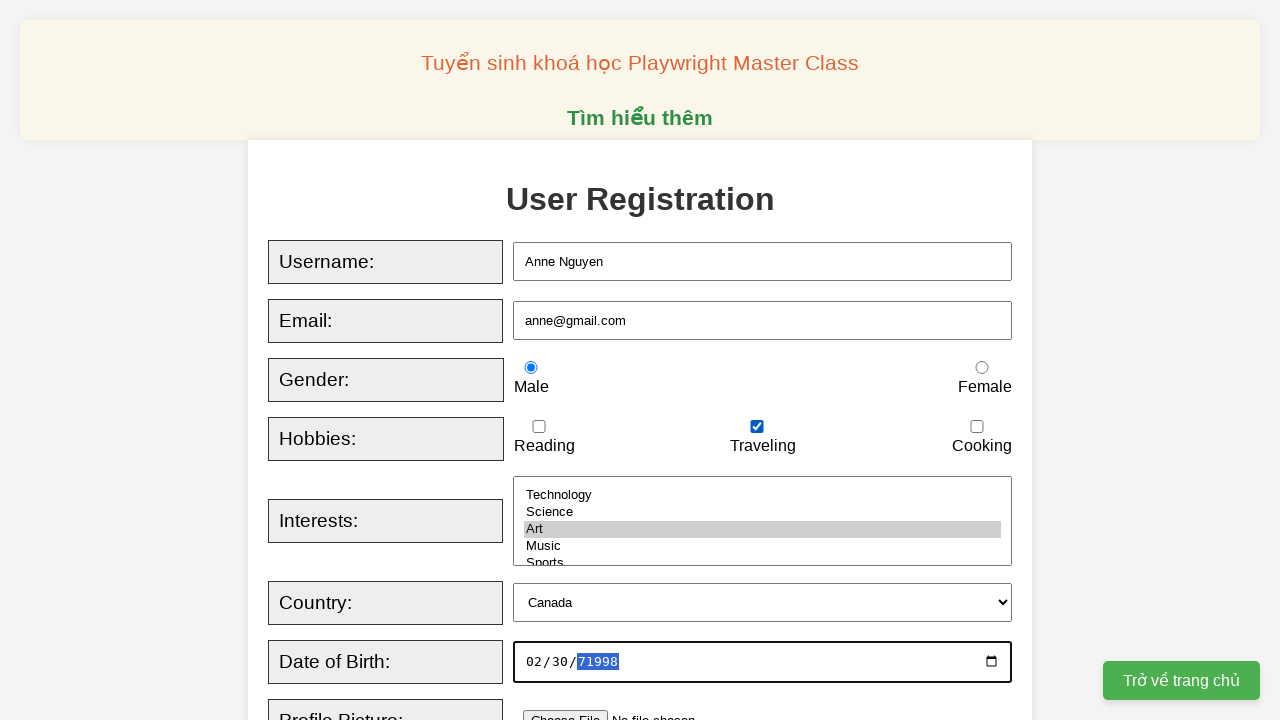

Filled biography textarea with 'Biography Anne' on xpath=//textarea[@id='bio']
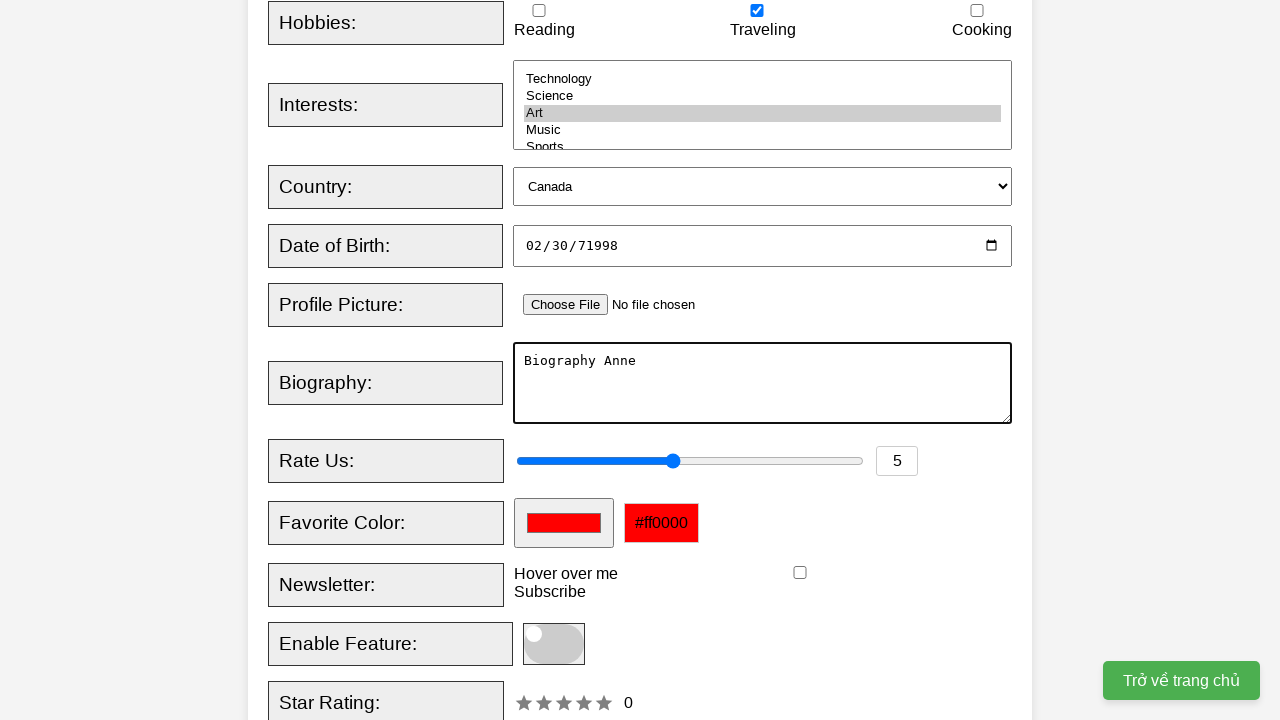

Set rating value to '10' on xpath=//input[@id='rating']
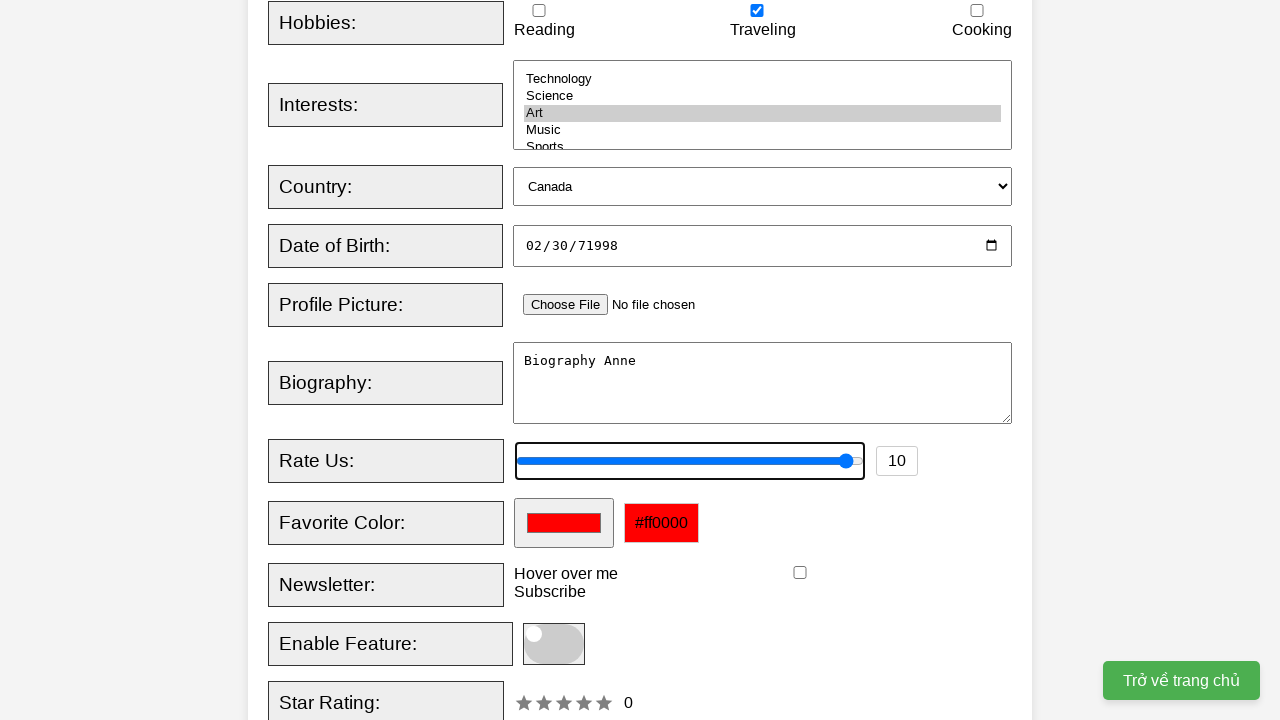

Clicked newsletter checkbox at (800, 573) on xpath=//input[@id='newsletter']
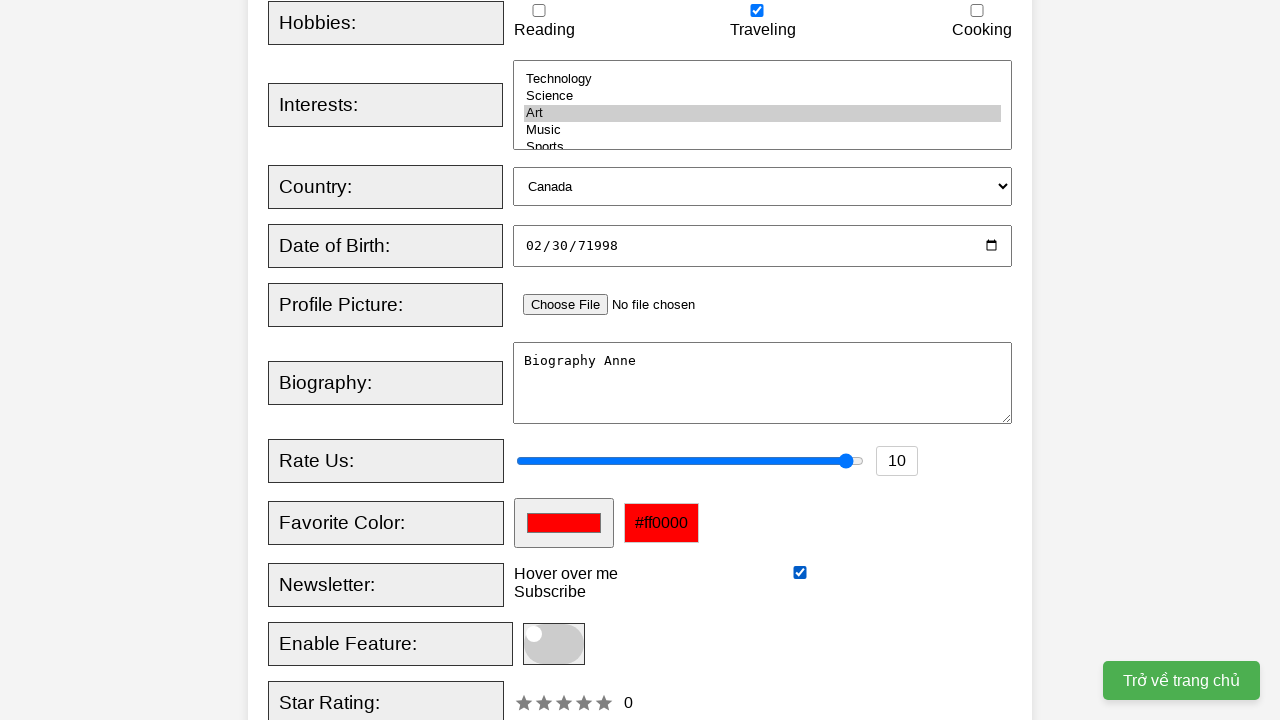

Clicked toggle slider switch at (554, 644) on xpath=//span[@class='slider round']
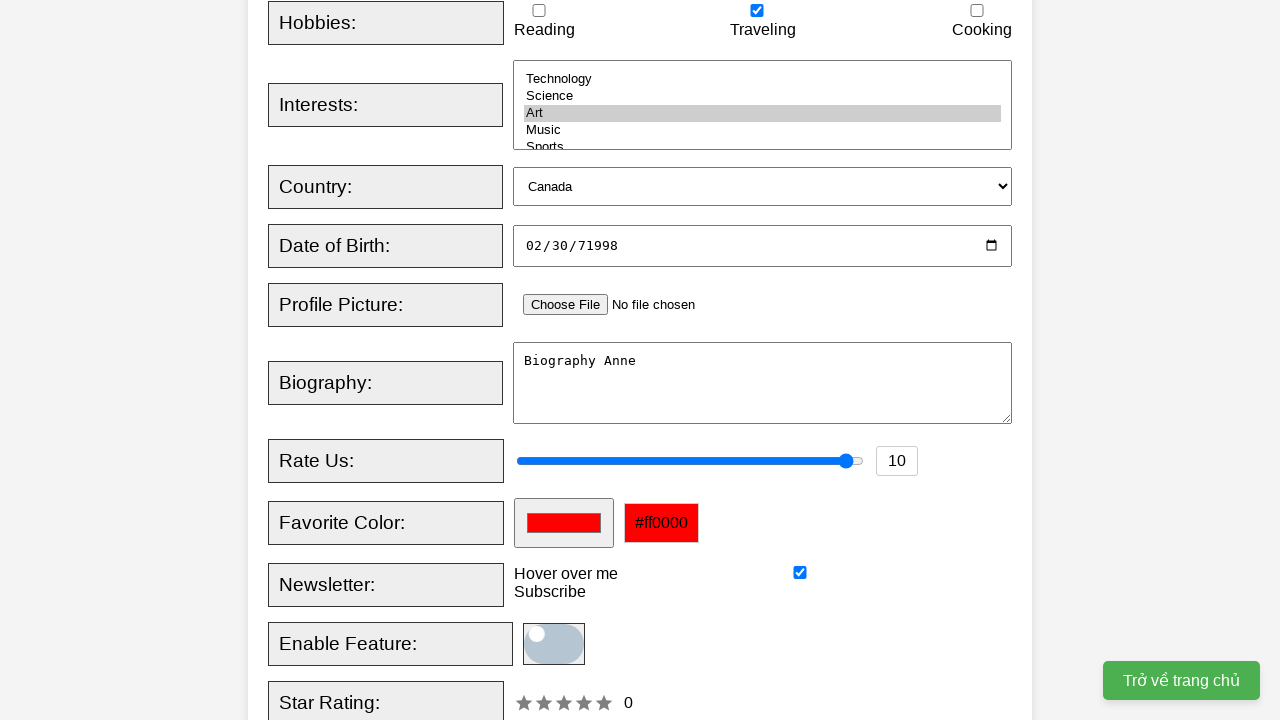

Clicked submit button to register form at (528, 360) on xpath=//button[@type='submit']
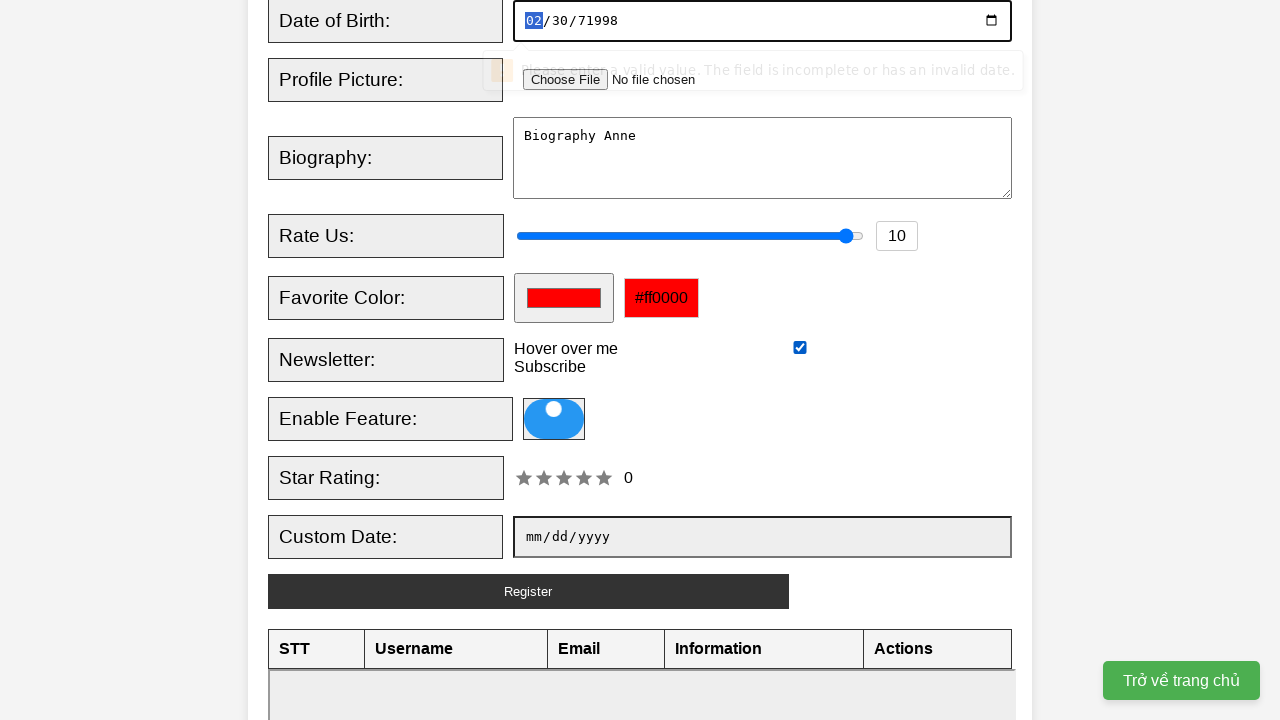

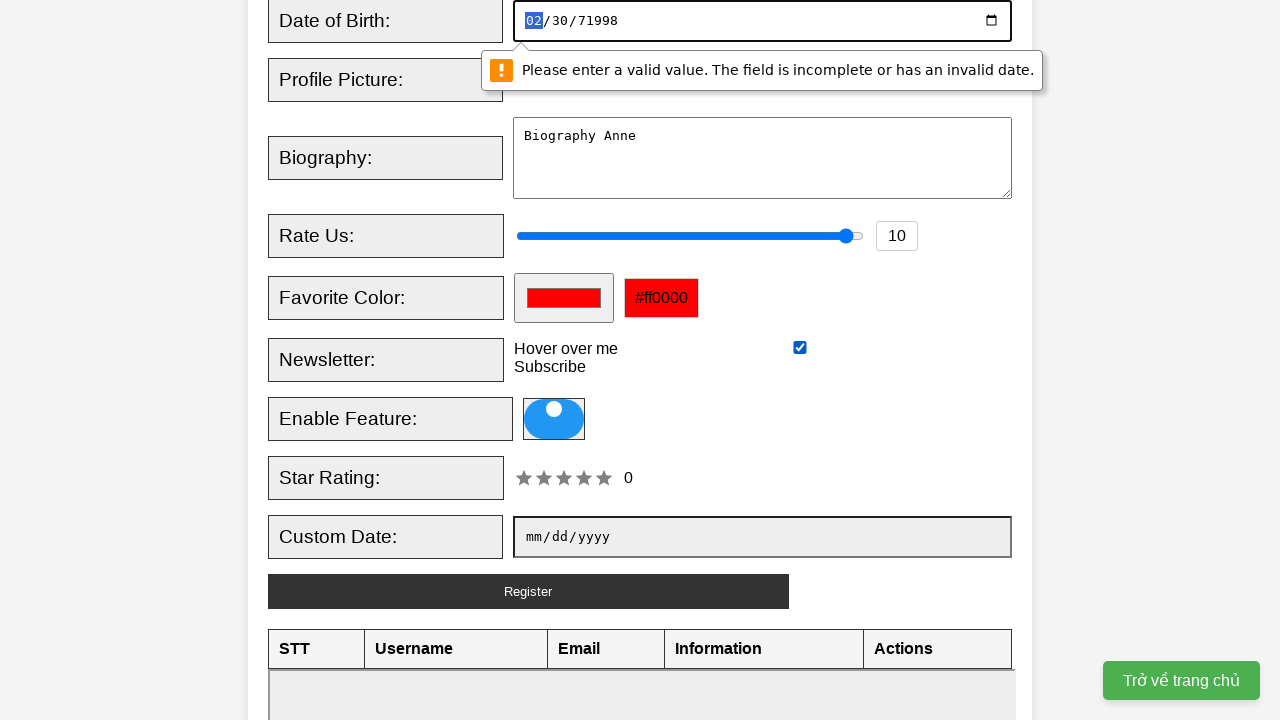